Navigates to an OpenCart registration page, verifies that the logo and search field are present, then performs a search for "macbook"

Starting URL: https://naveenautomationlabs.com/opencart/index.php?route=account/register

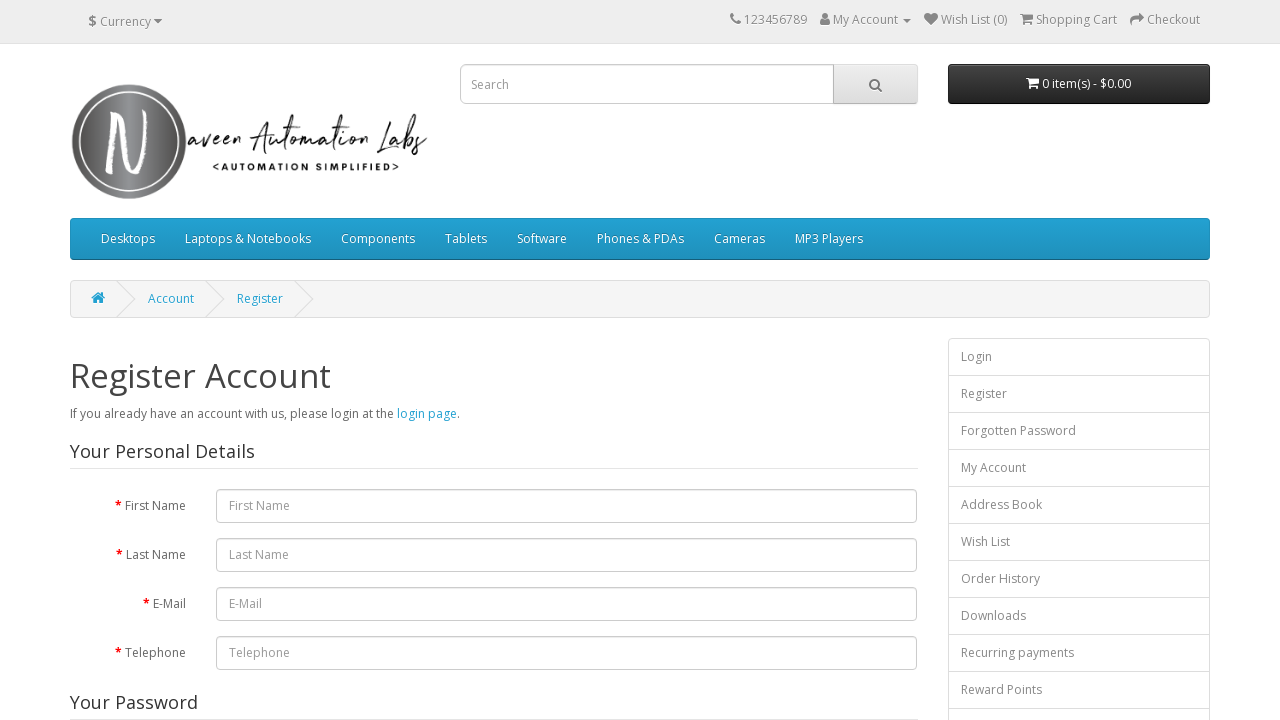

Located logo element
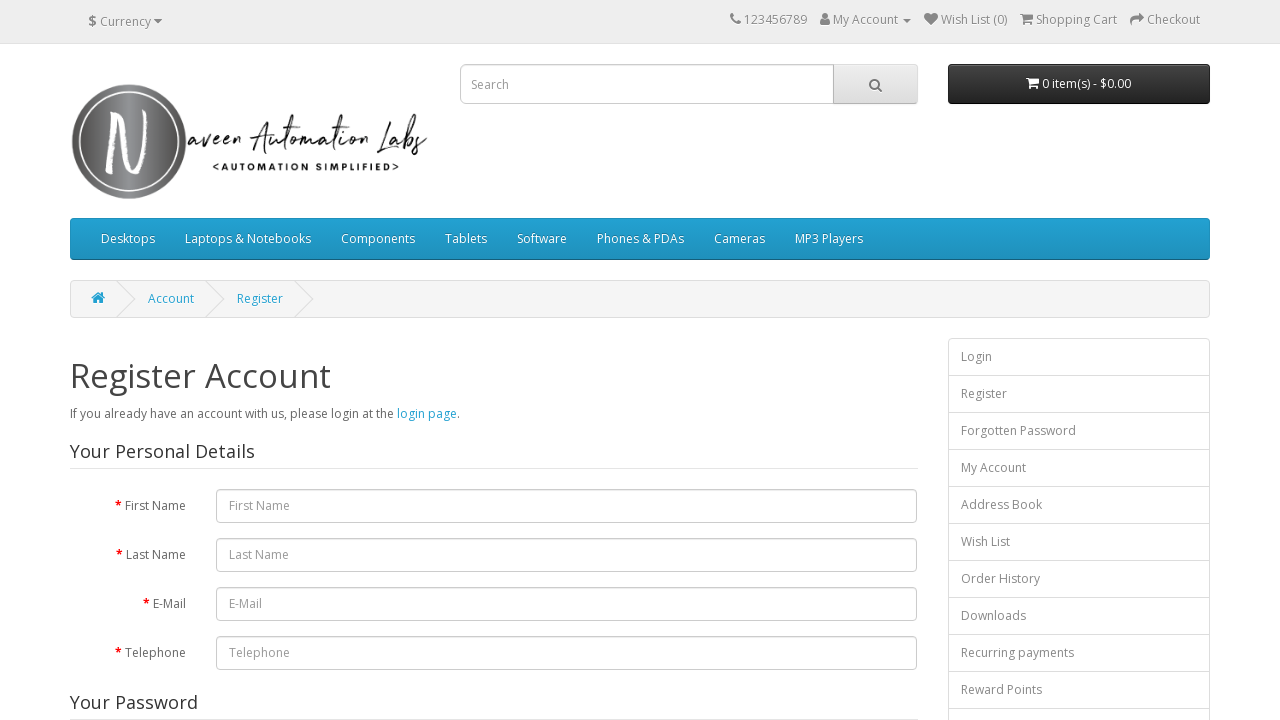

Verified logo is visible
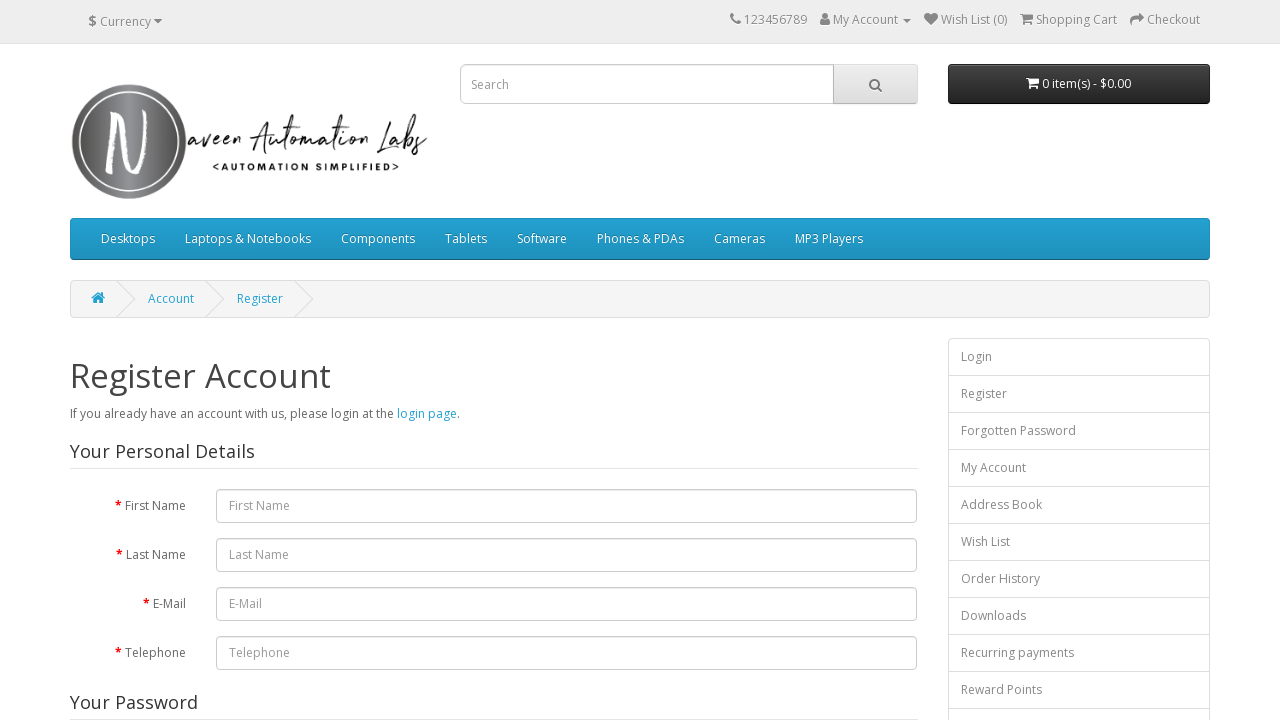

Located search field element
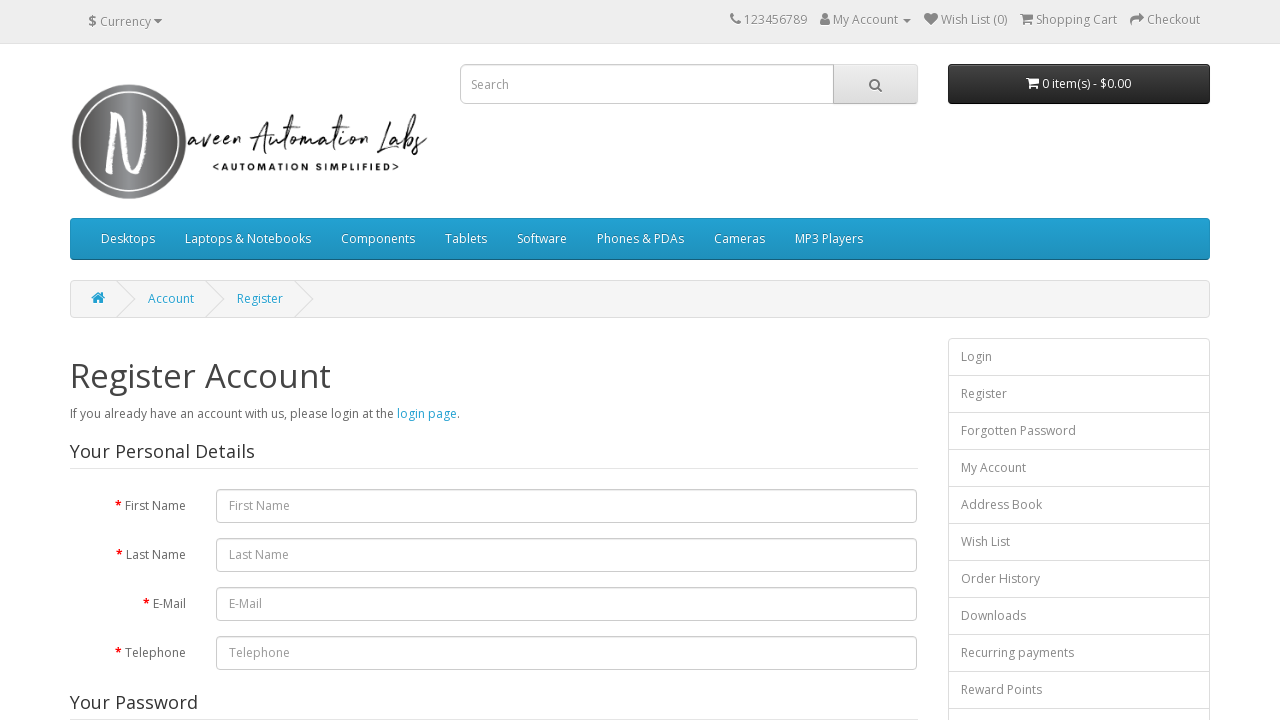

Verified search field is visible
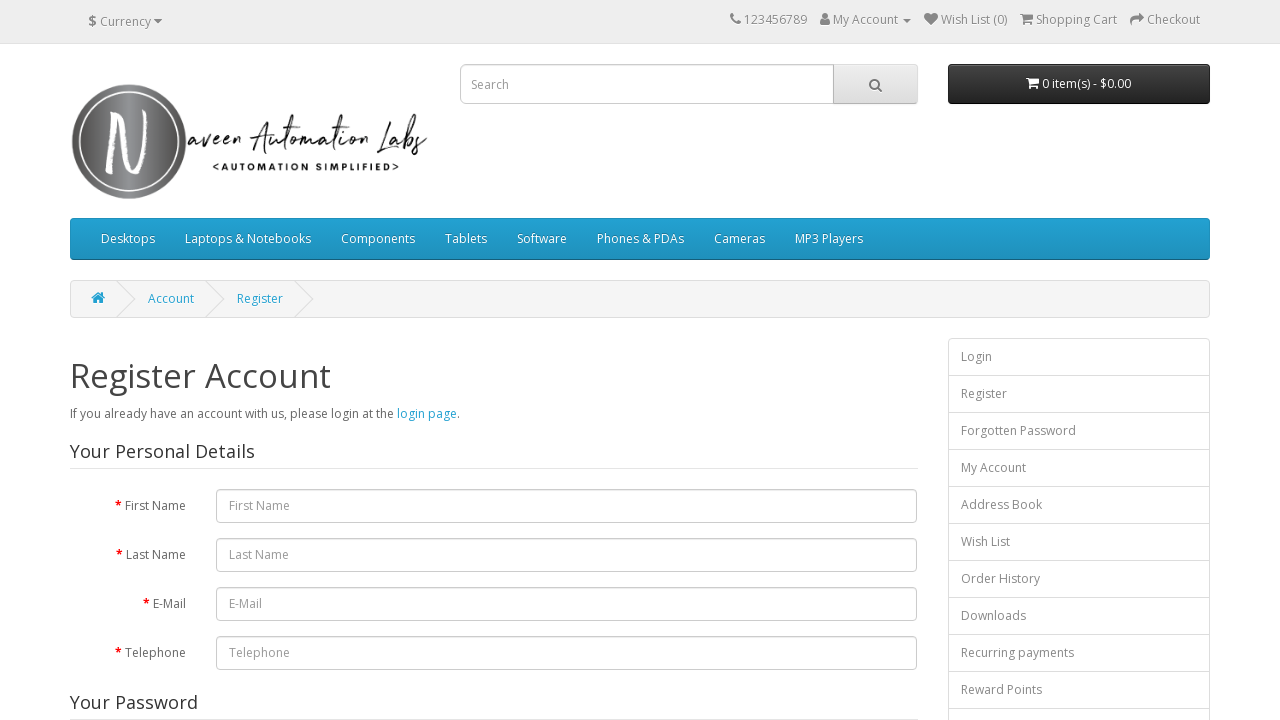

Filled search field with 'macbook' on input[name='search']
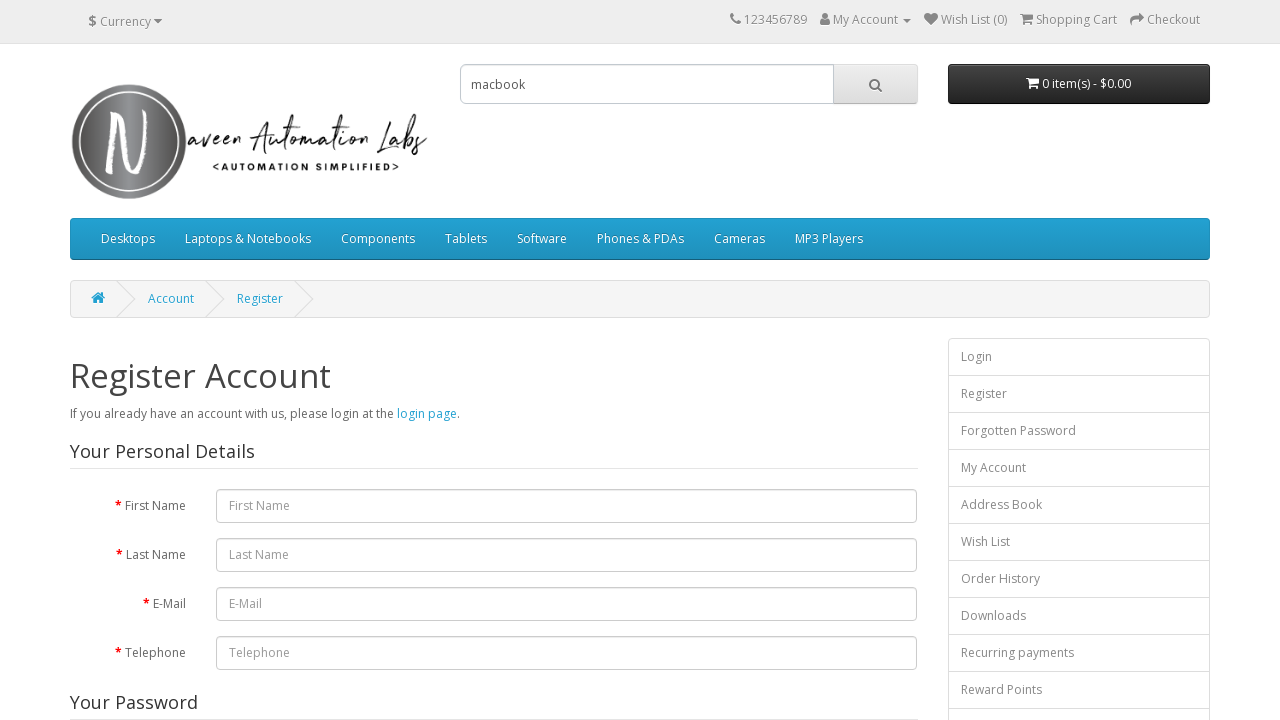

Clicked search button to search for 'macbook' at (875, 84) on #search > span > button
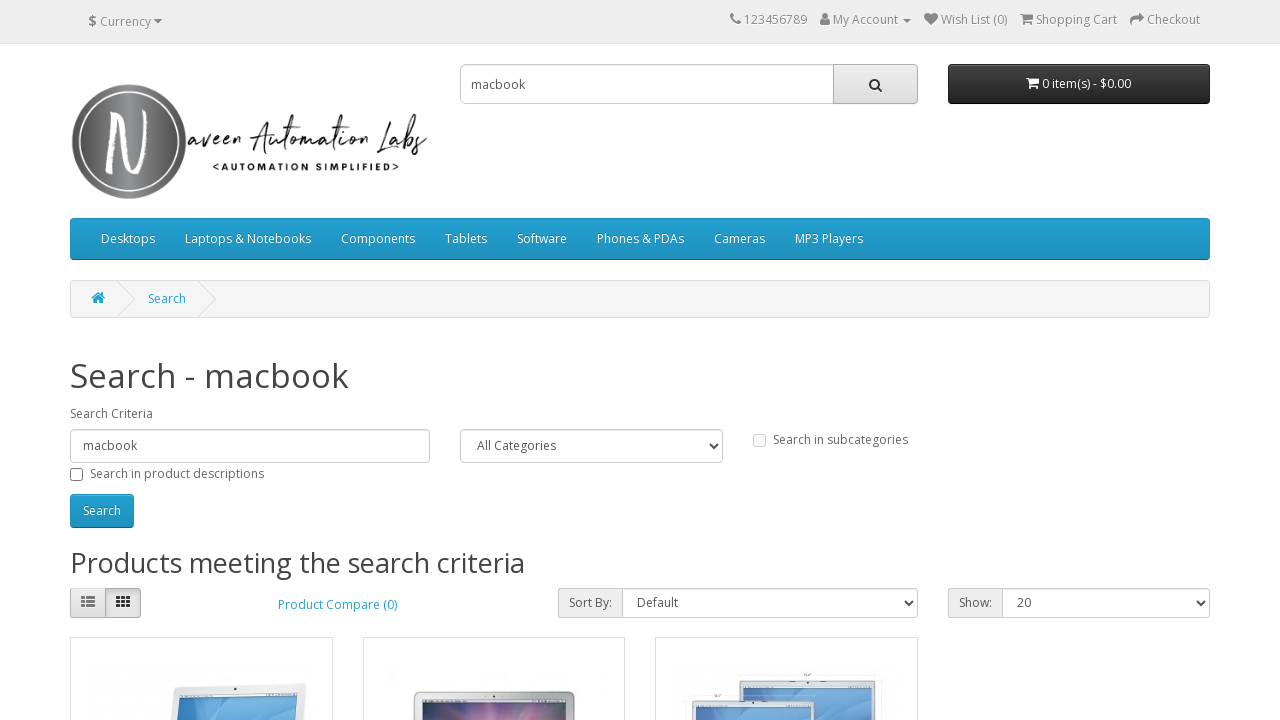

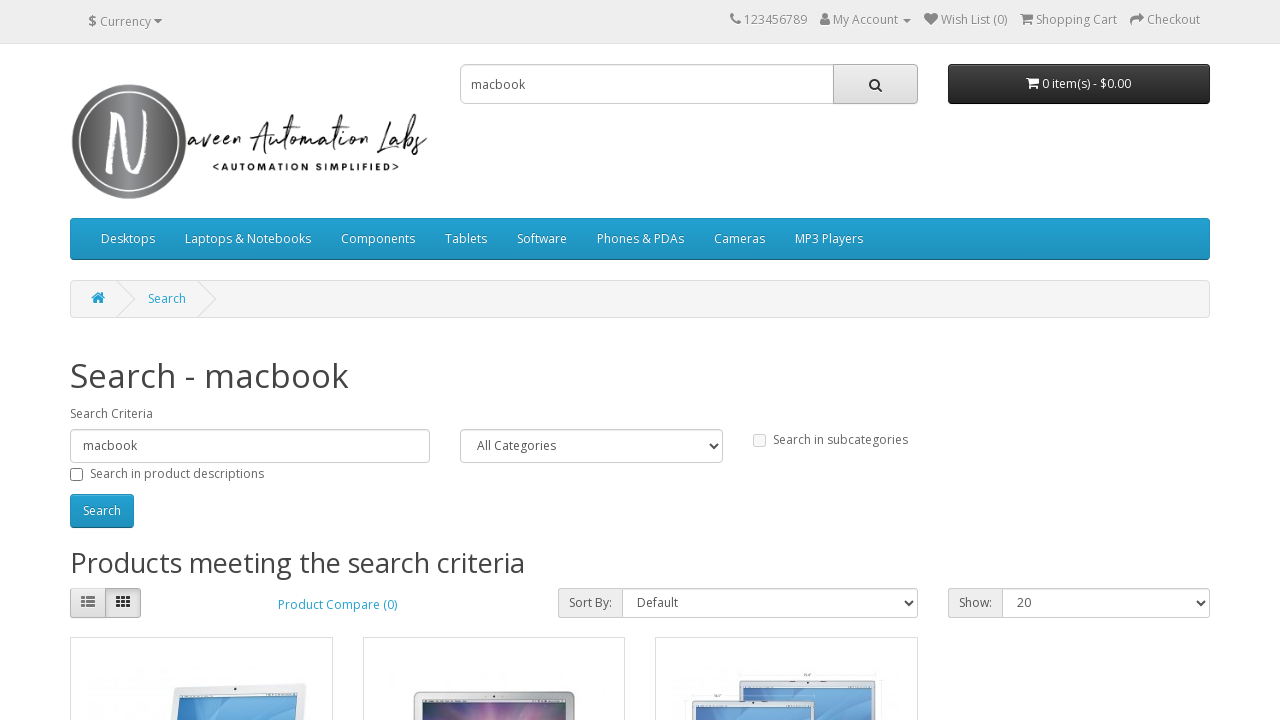